Tests AJAX request handling by clicking a button that triggers an AJAX call and waiting for the response text to appear.

Starting URL: http://uitestingplayground.com/ajax

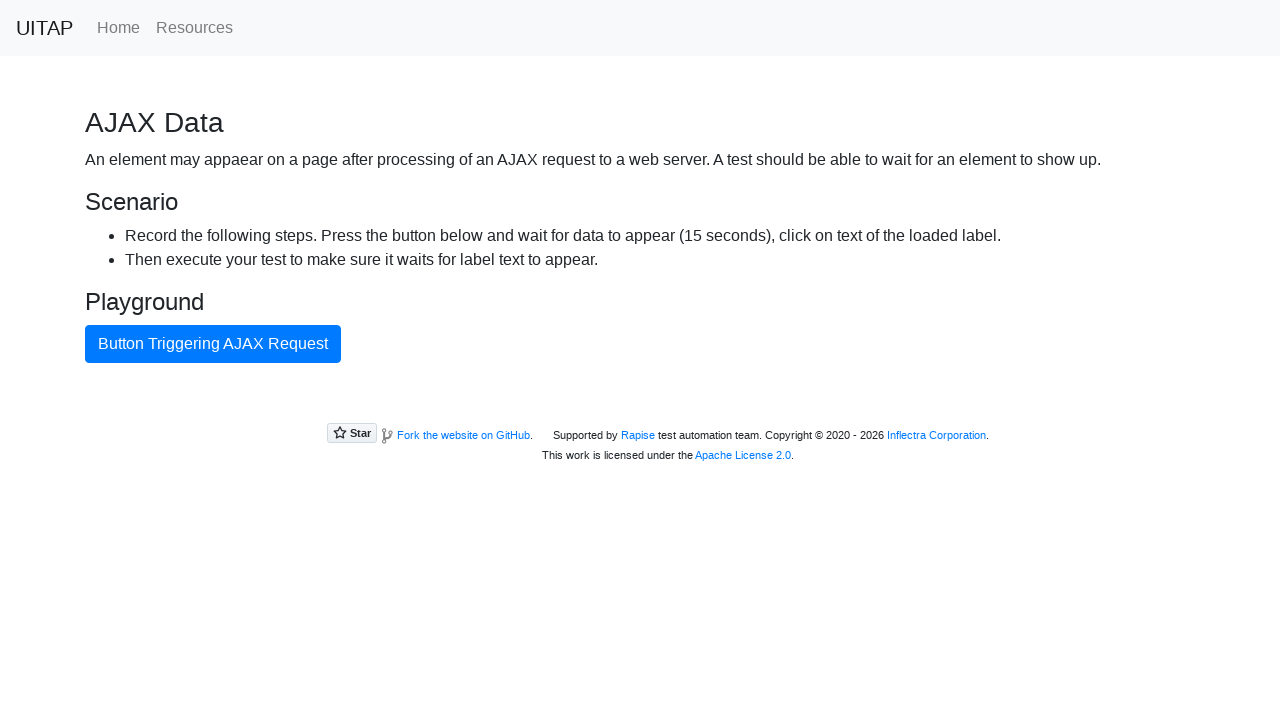

Clicked button to trigger AJAX request at (213, 344) on internal:role=button[name="Button Triggering AJAX Request"i]
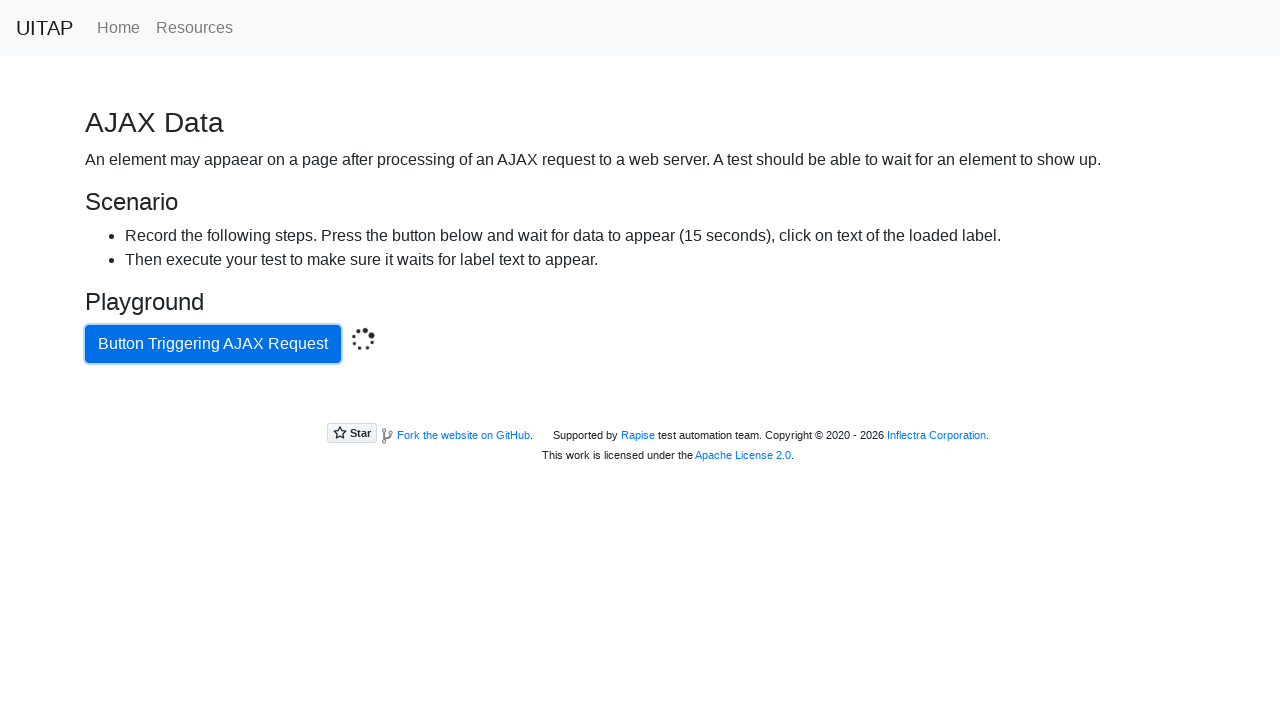

Located AJAX response text 'Data loaded with AJAX get request.'
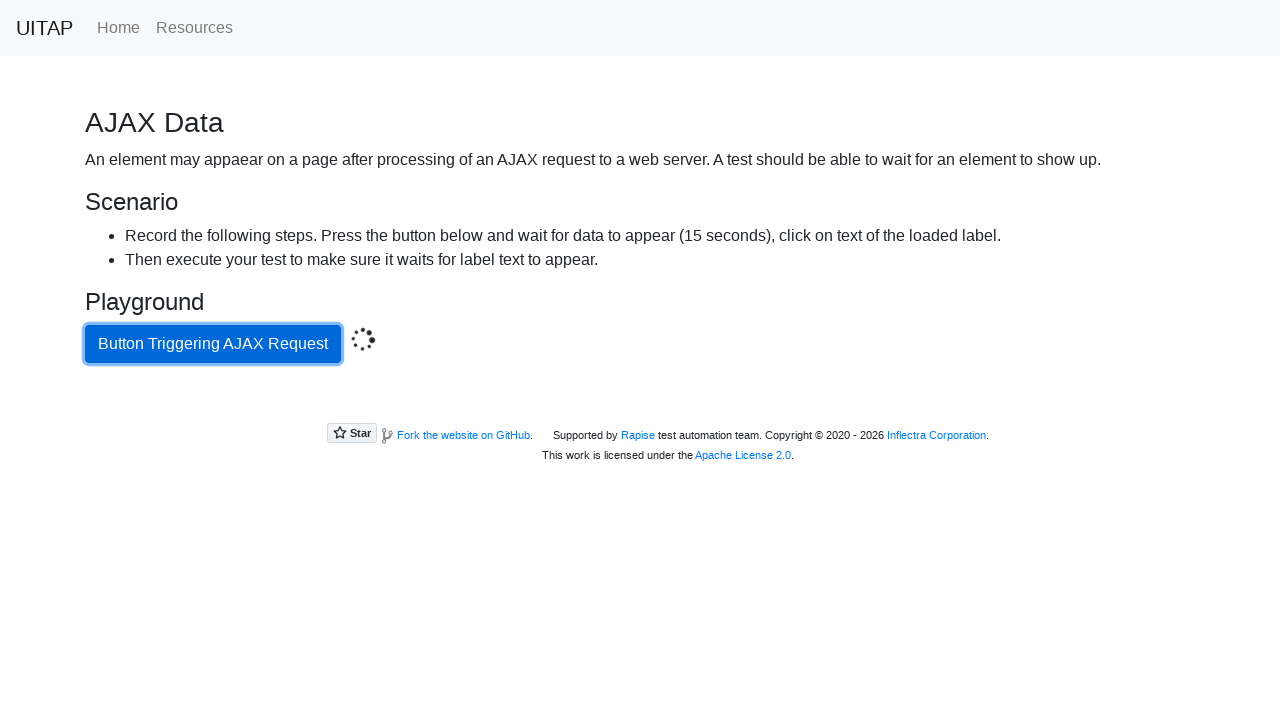

Clicked the AJAX response text at (640, 405) on internal:text="Data loaded with AJAX get request."i
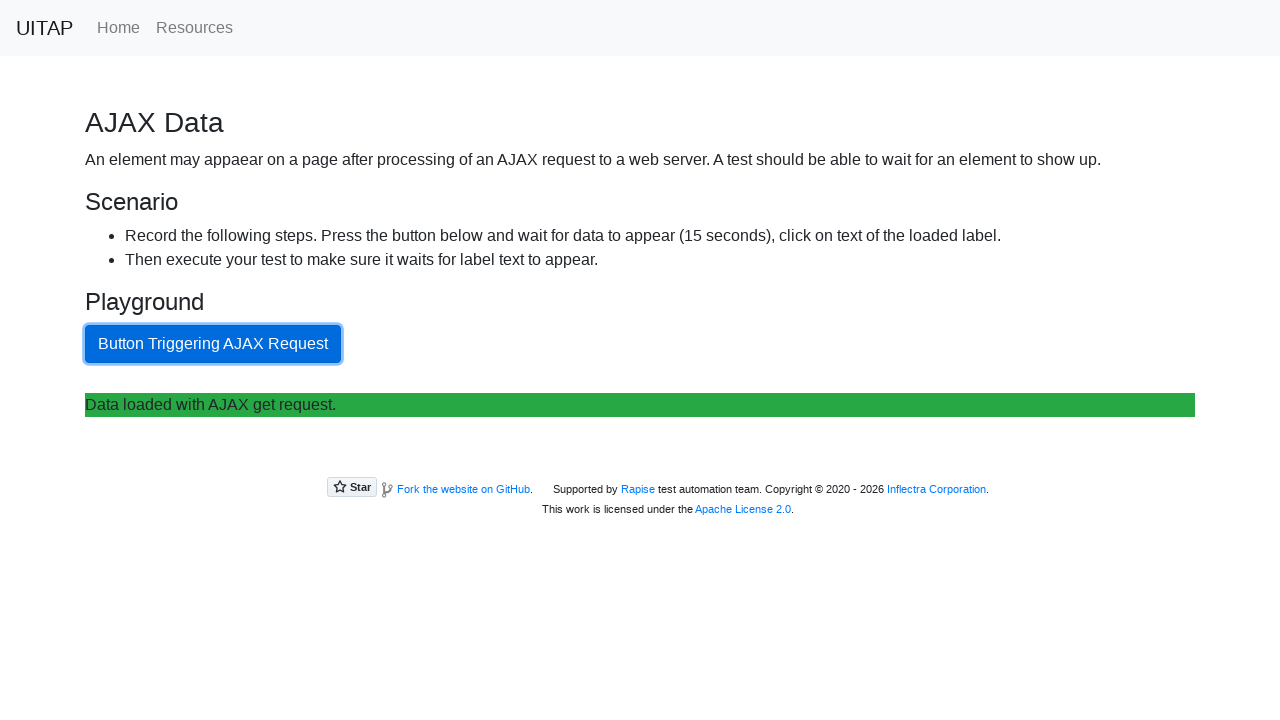

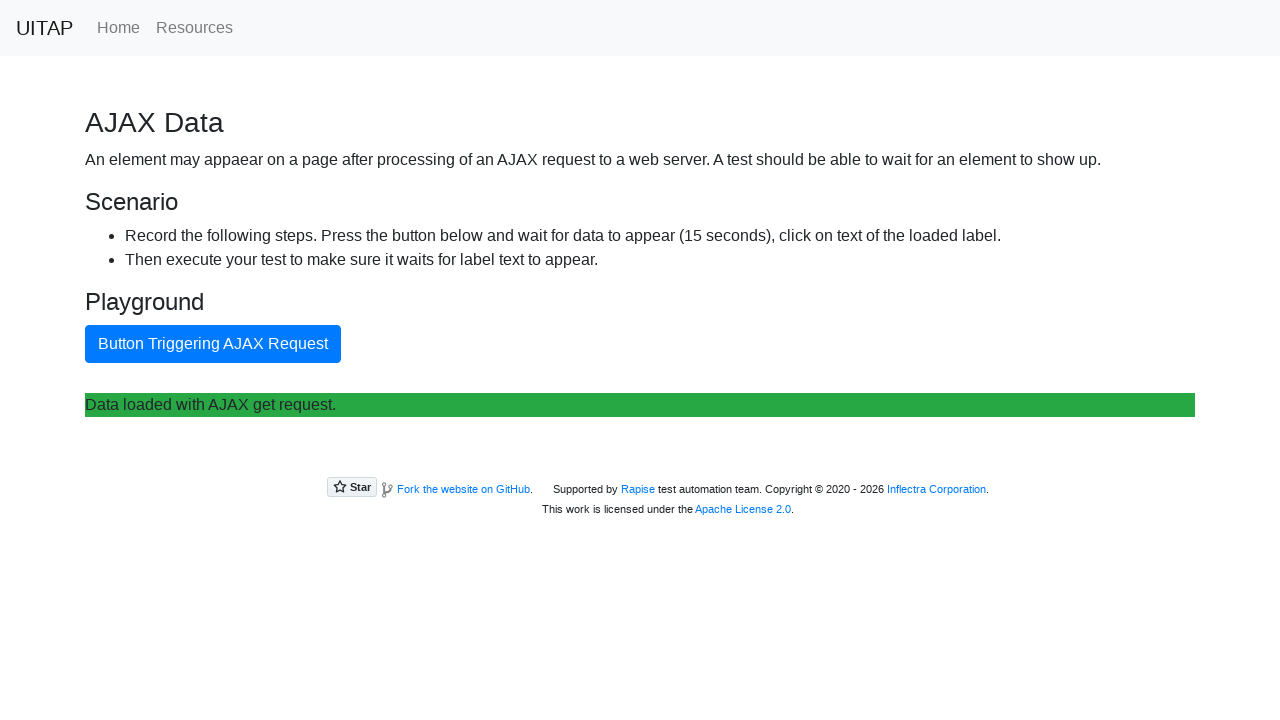